Tests checkbox functionality for both static and dynamic dropdowns

Starting URL: https://rahulshettyacademy.com/AutomationPractice/

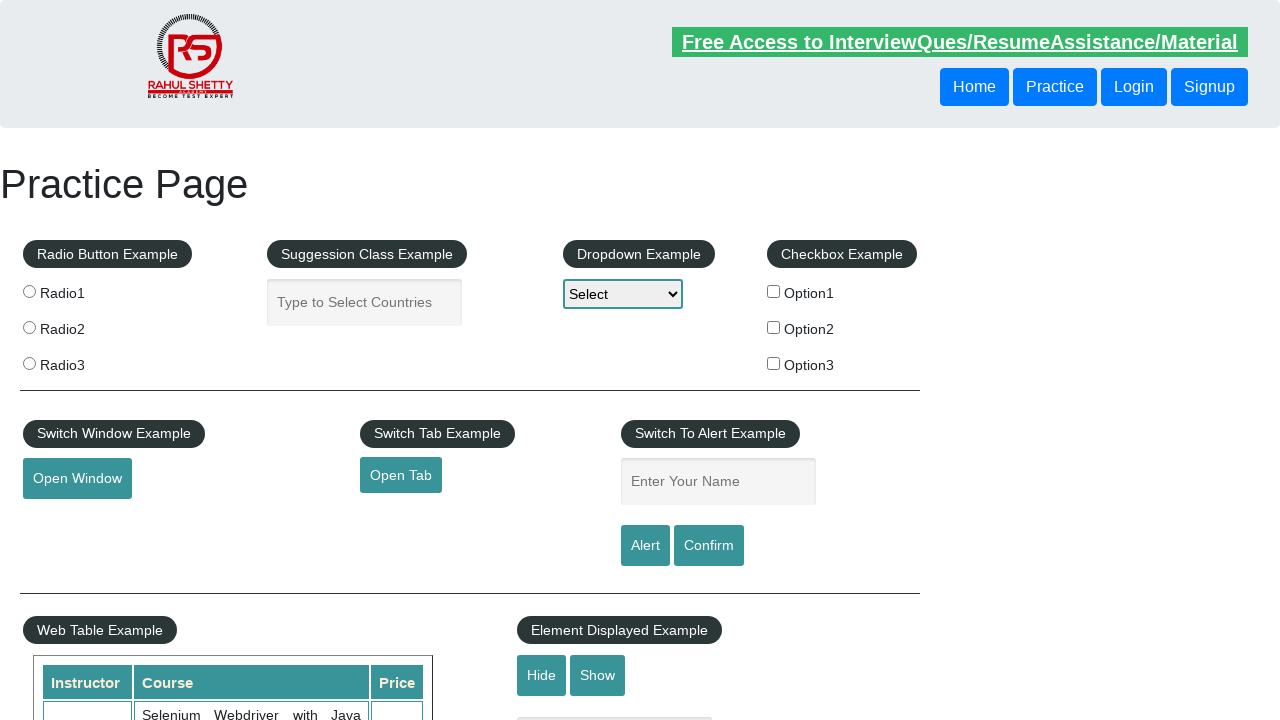

Checked first checkbox (checkBoxOption1) at (774, 291) on #checkBoxOption1
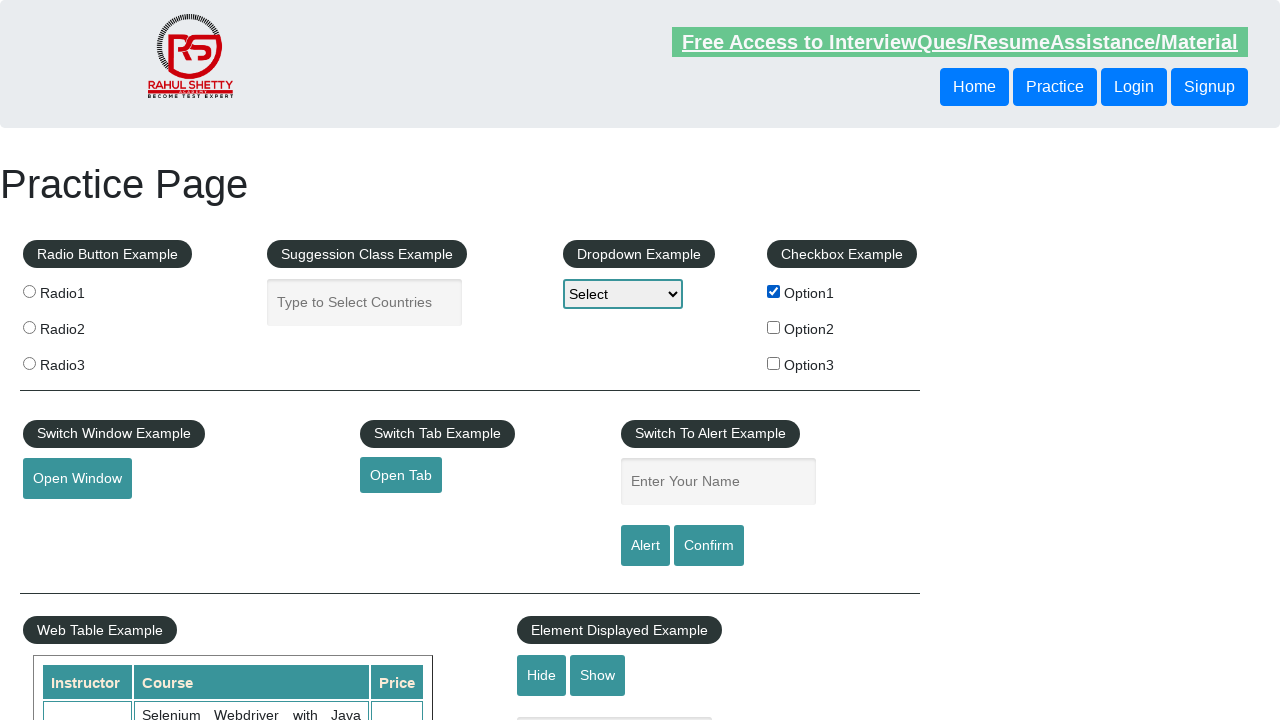

Unchecked first checkbox (checkBoxOption1) at (774, 291) on #checkBoxOption1
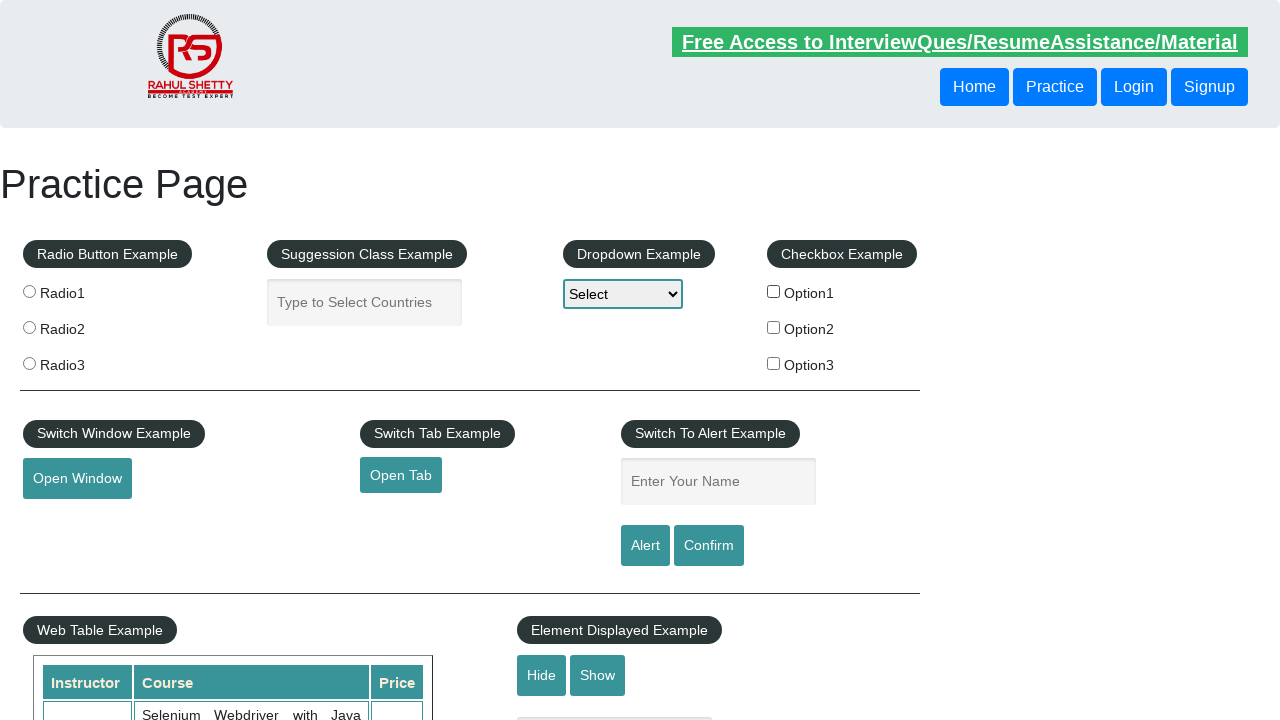

Checked checkbox with value 'option1' at (774, 291) on input[type='checkbox'][value='option1']
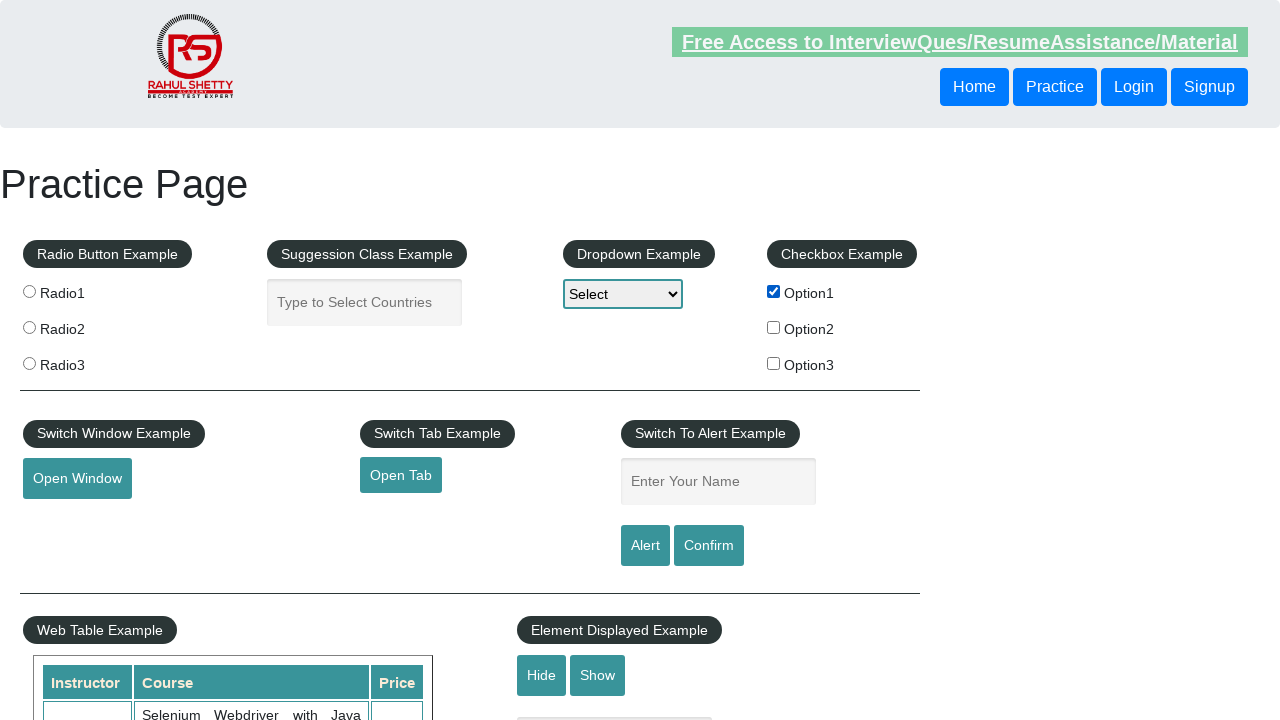

Checked checkbox with value 'option2' at (774, 327) on input[type='checkbox'][value='option2']
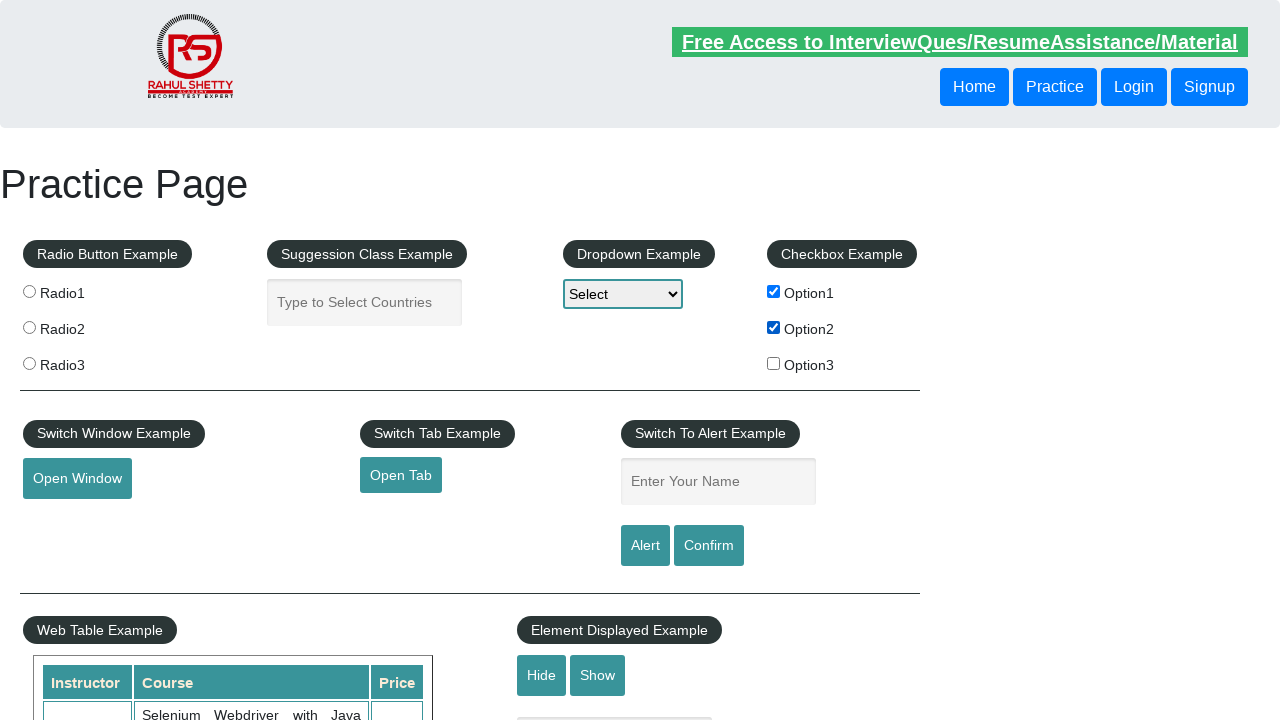

Checked checkbox with value 'option3' at (774, 363) on input[type='checkbox'][value='option3']
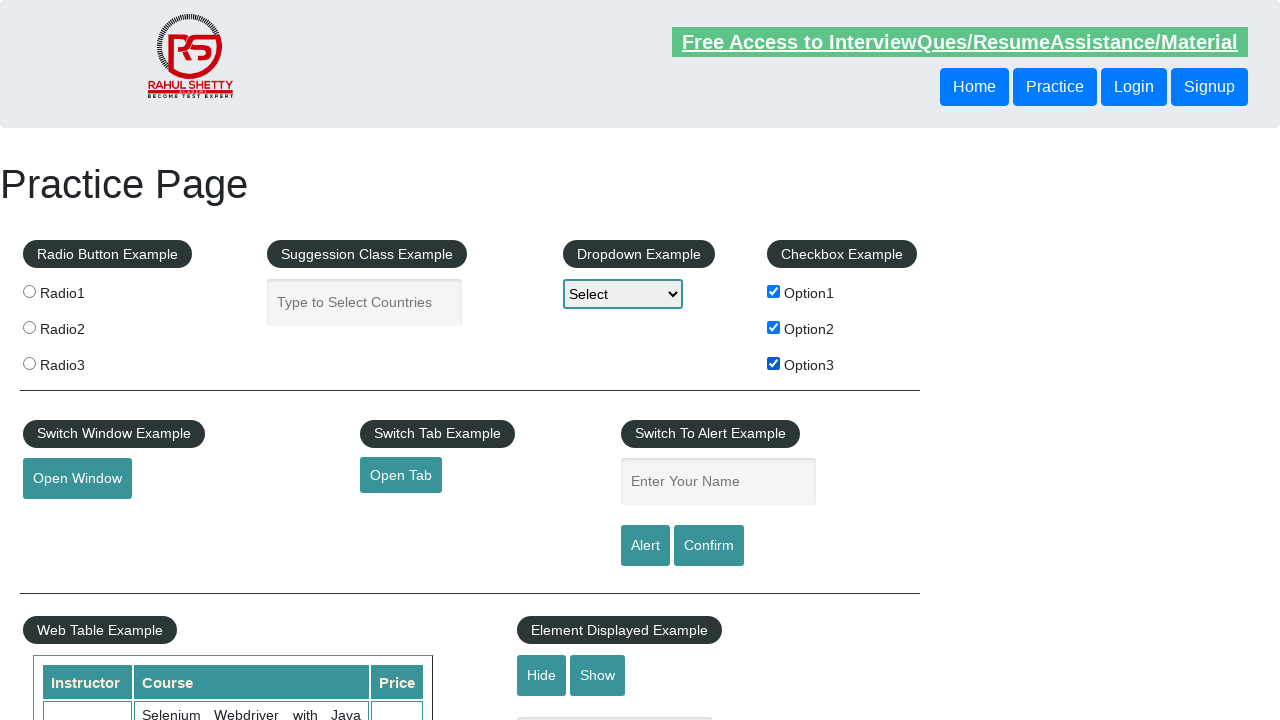

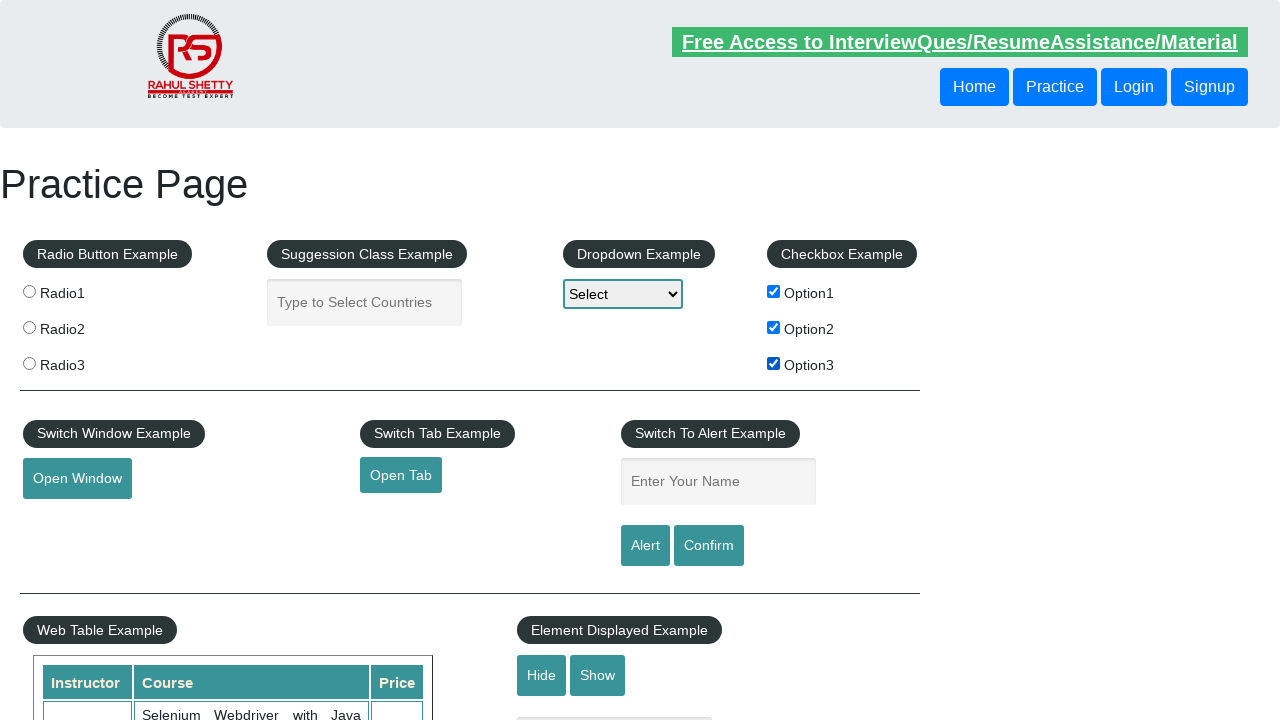